Tests drag and drop functionality on jQuery UI demo page by dragging an element to a new position

Starting URL: https://jqueryui.com/draggable/

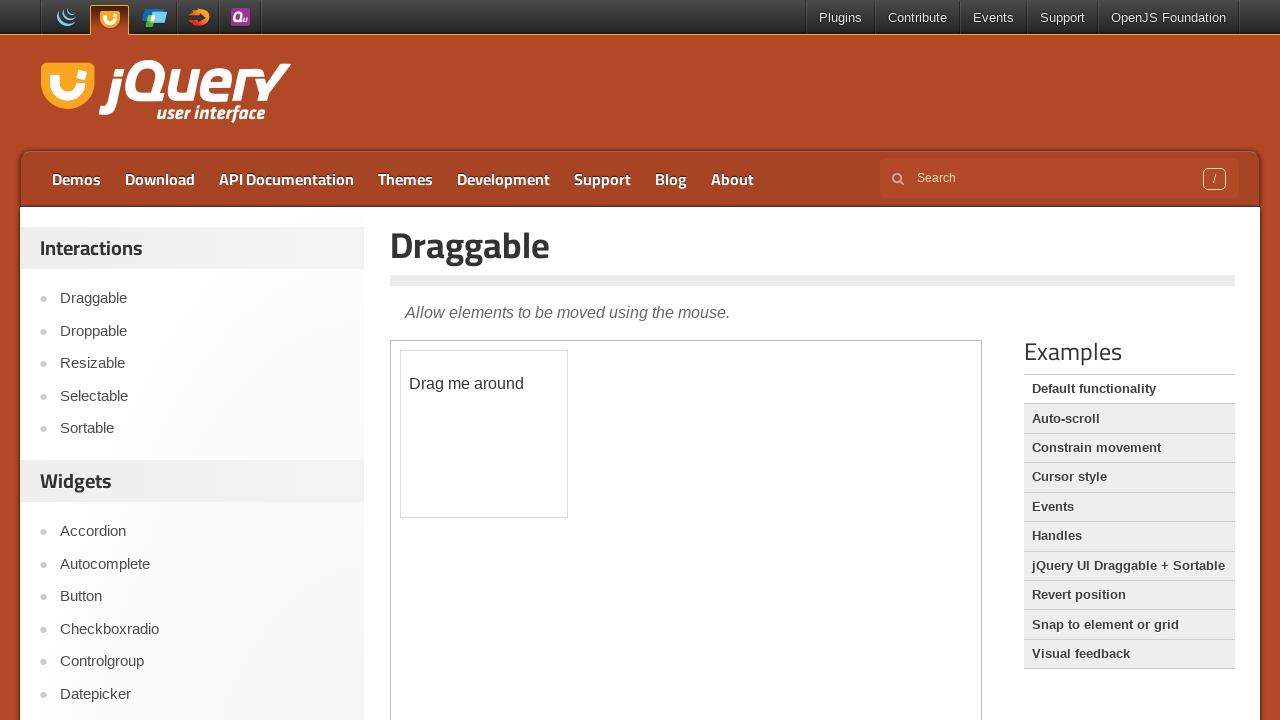

Located the iframe containing the draggable demo
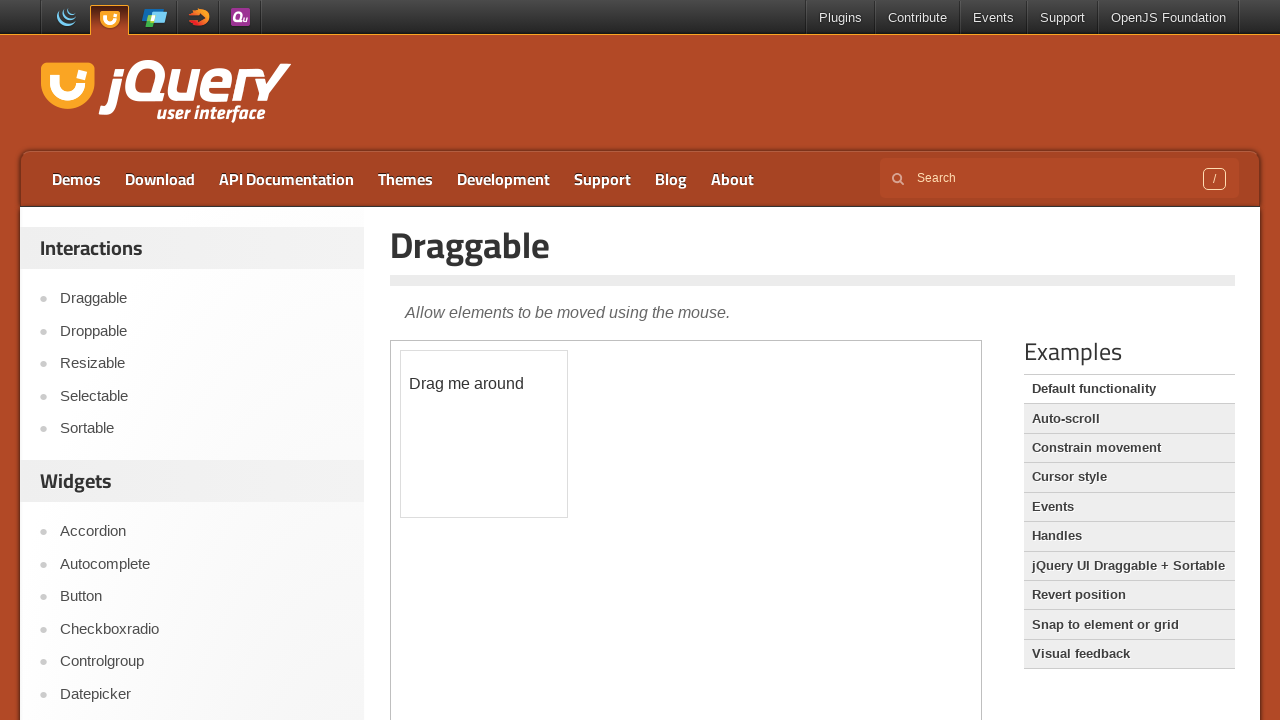

Located the draggable element with ID 'draggable'
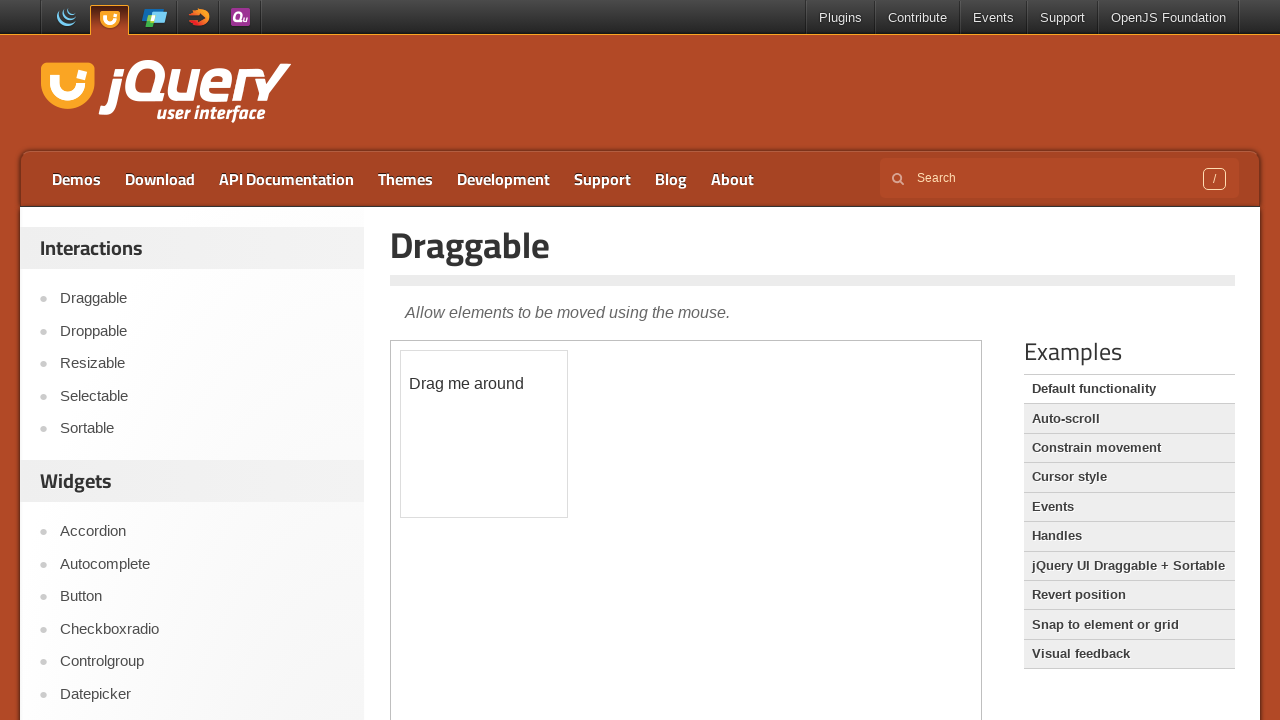

Dragged the element 50 pixels right and 50 pixels down at (451, 401)
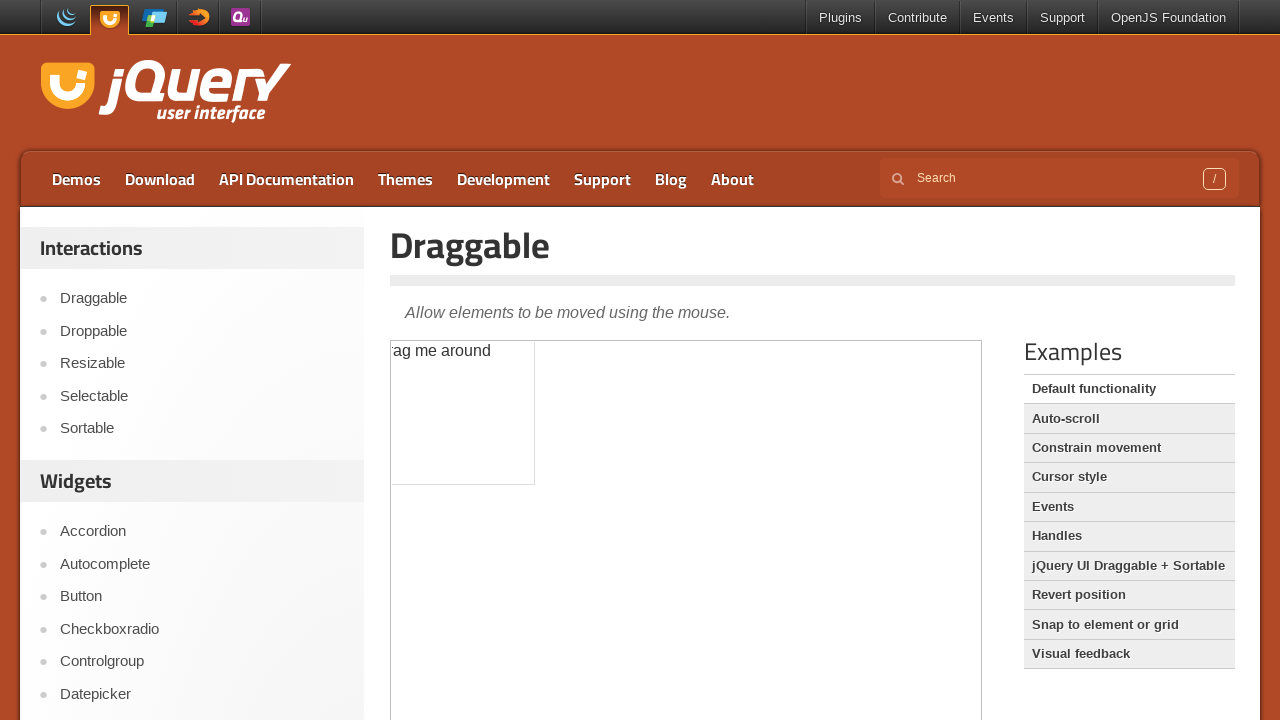

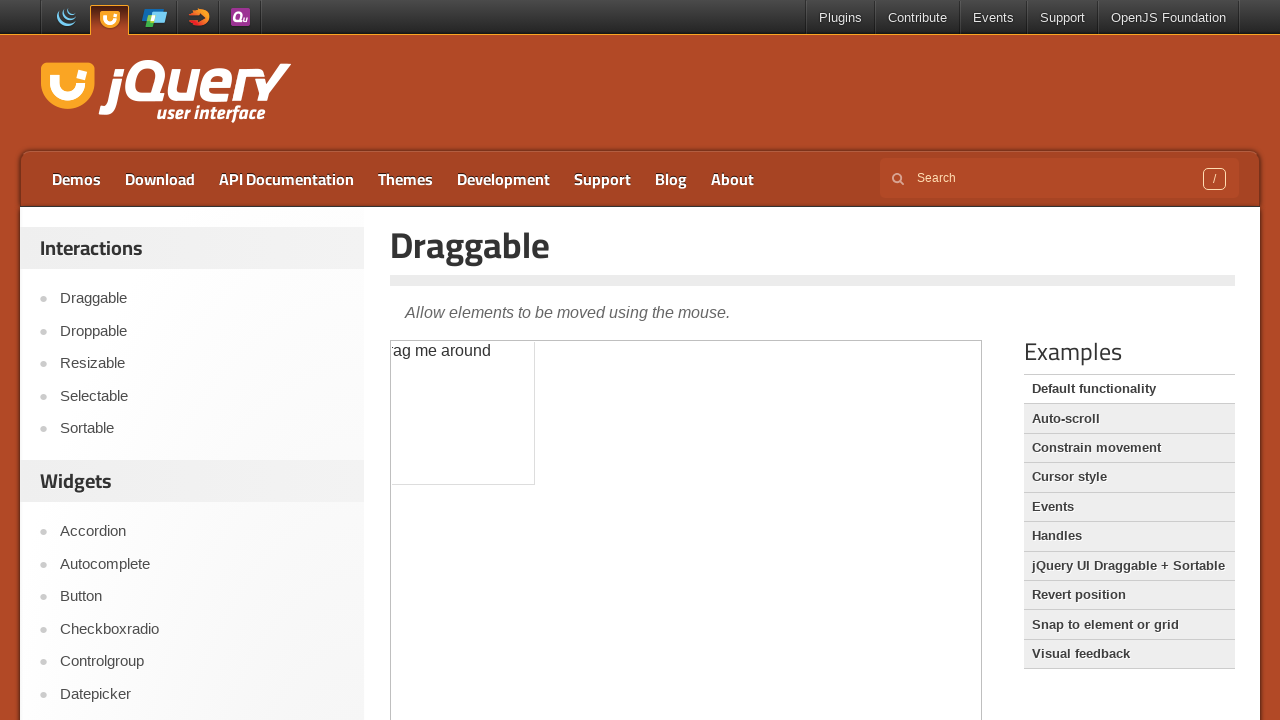